Tests keyboard input handling by sending BACKSPACE and ESCAPE keys to the page and verifying the page correctly detects and displays the key presses.

Starting URL: https://the-internet.herokuapp.com/key_presses

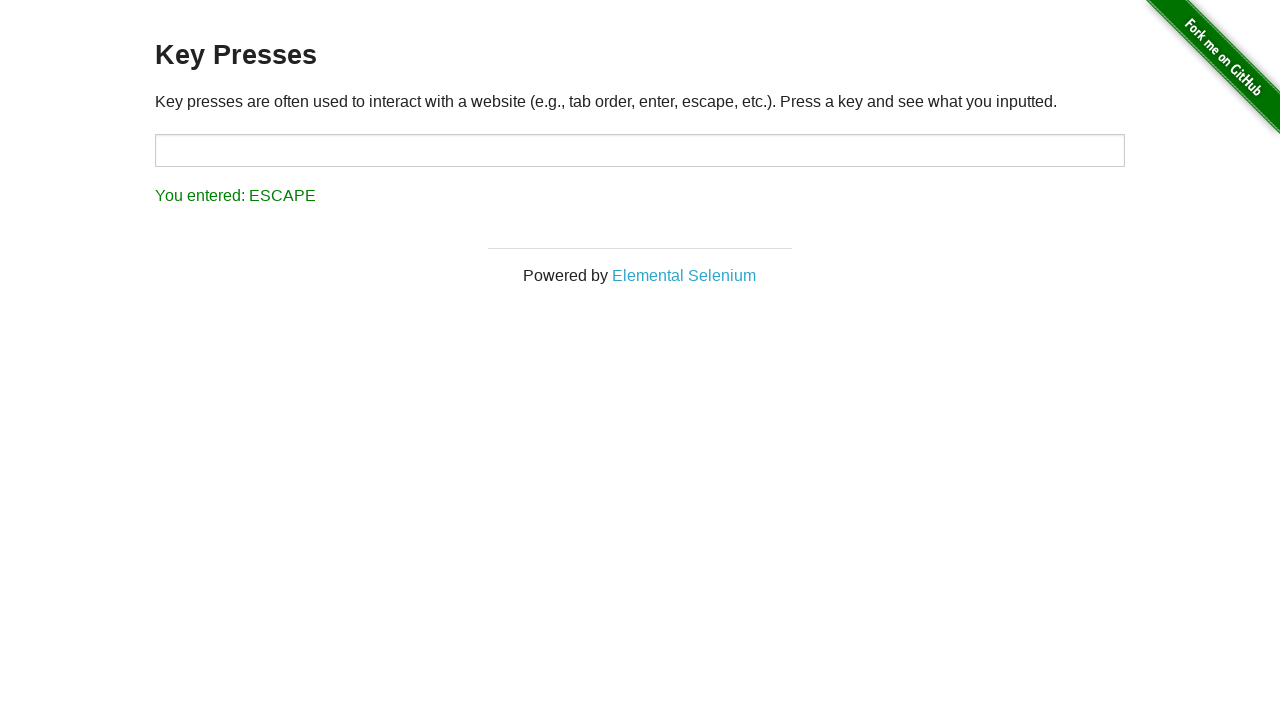

Pressed BACKSPACE key
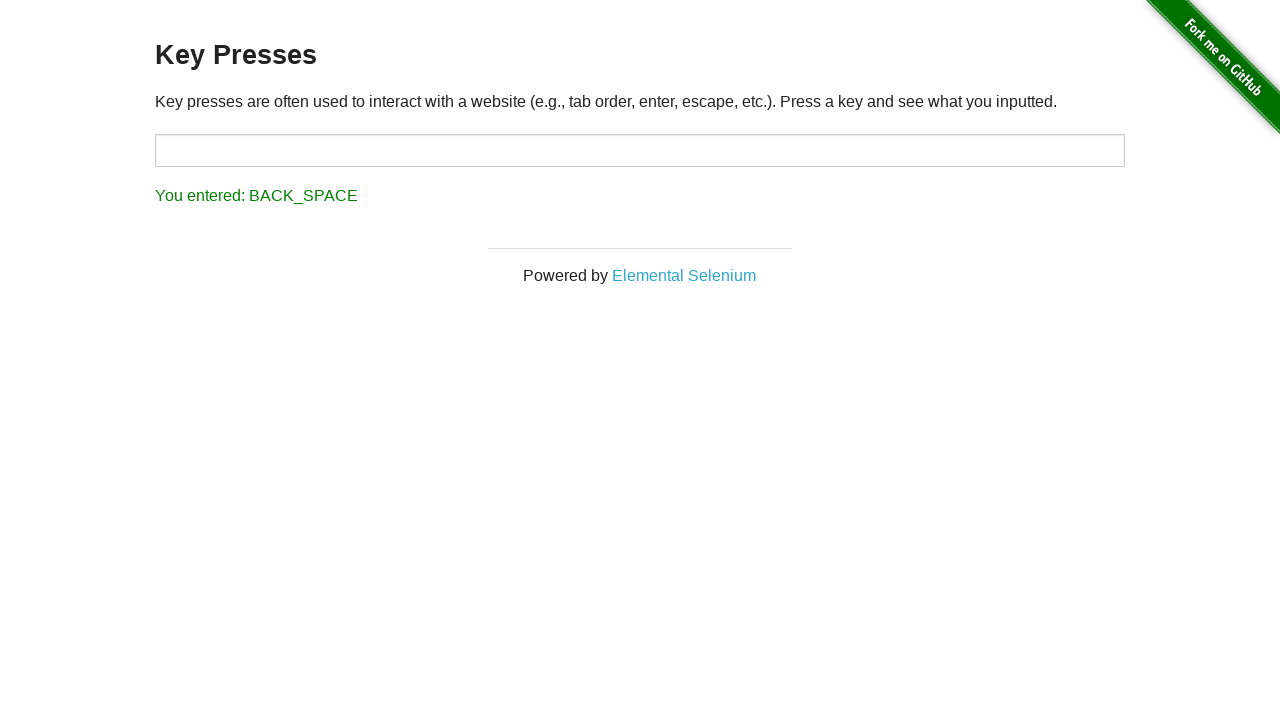

Result element appeared after BACKSPACE key press
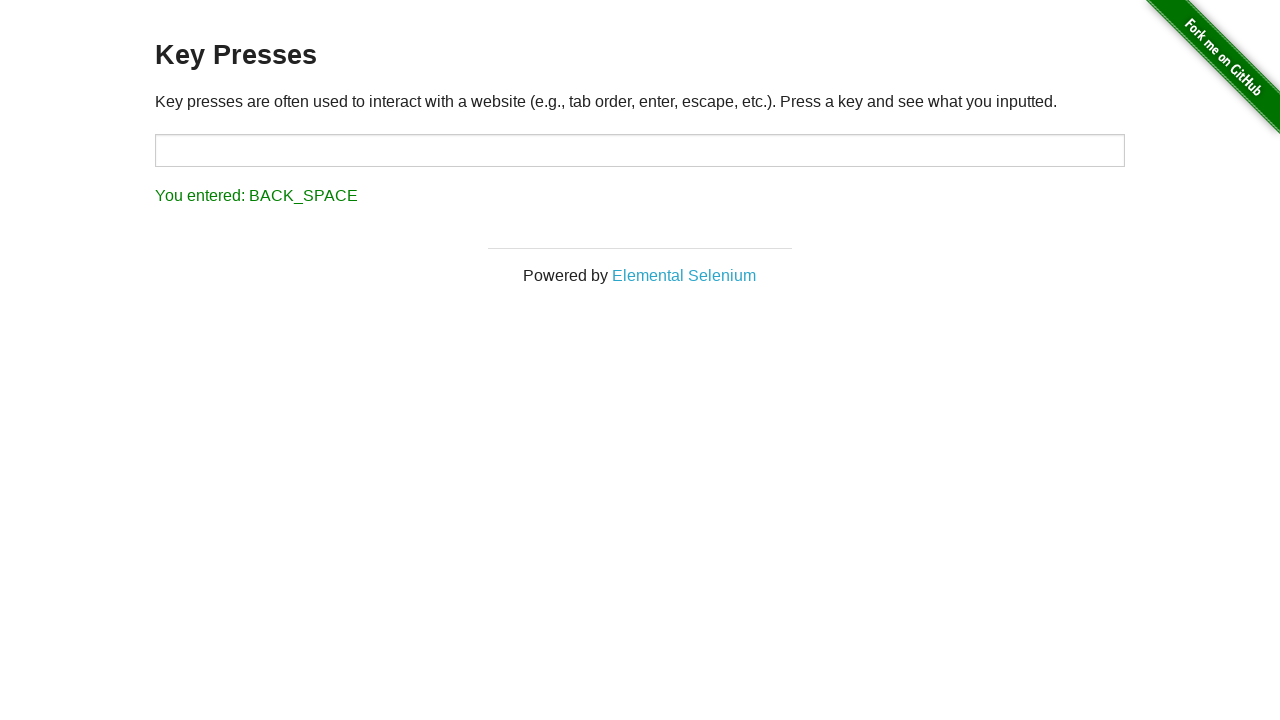

Retrieved result text: You entered: BACK_SPACE
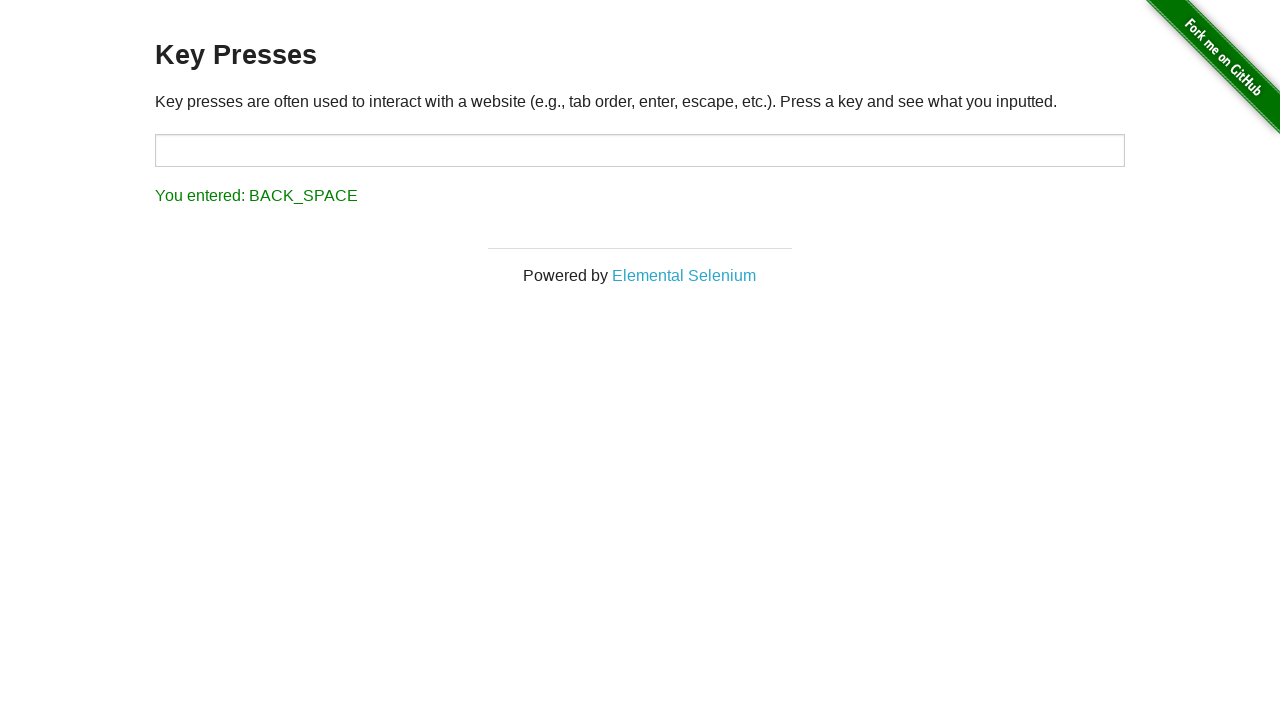

Pressed ESCAPE key
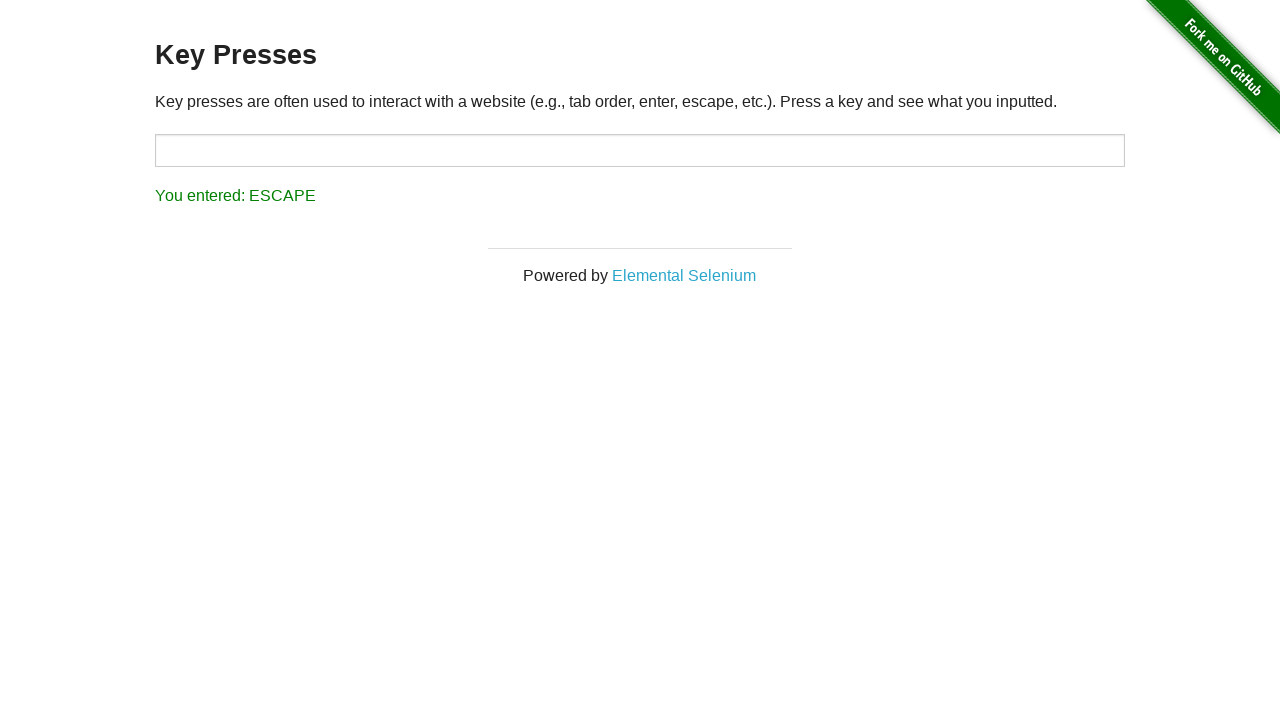

Waited 500ms for page to update after ESCAPE key press
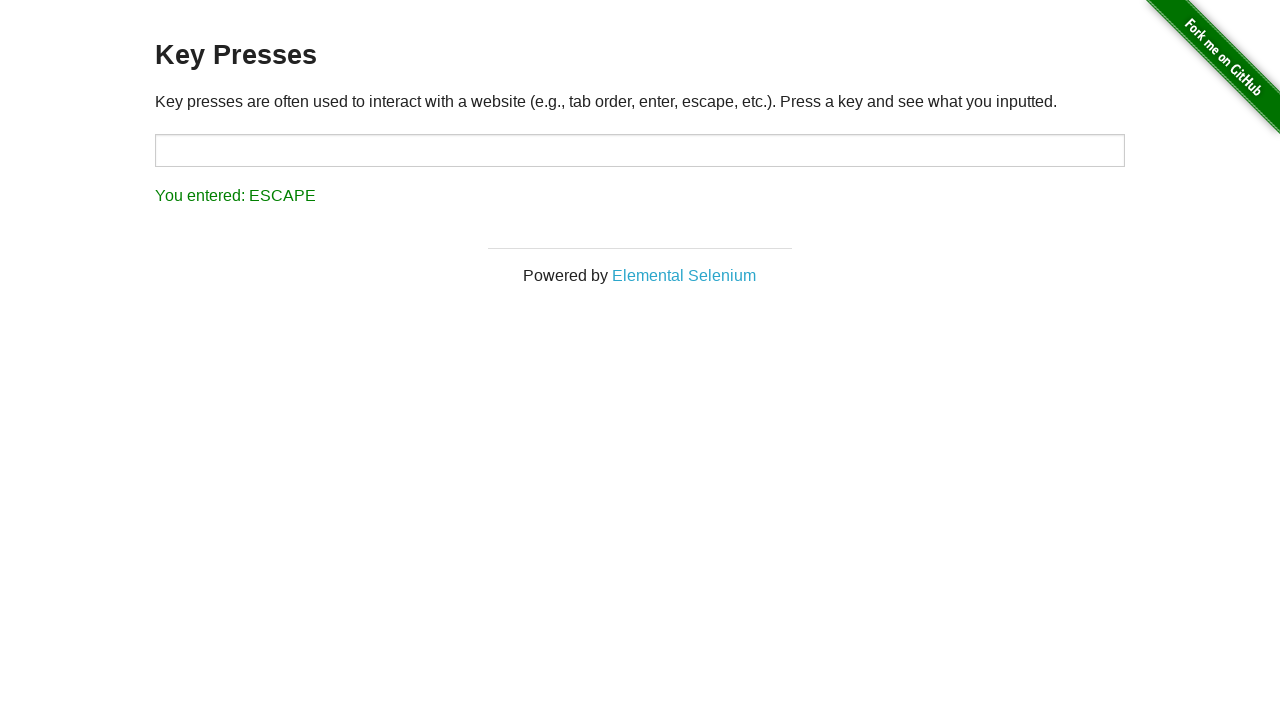

Retrieved updated result text: You entered: ESCAPE
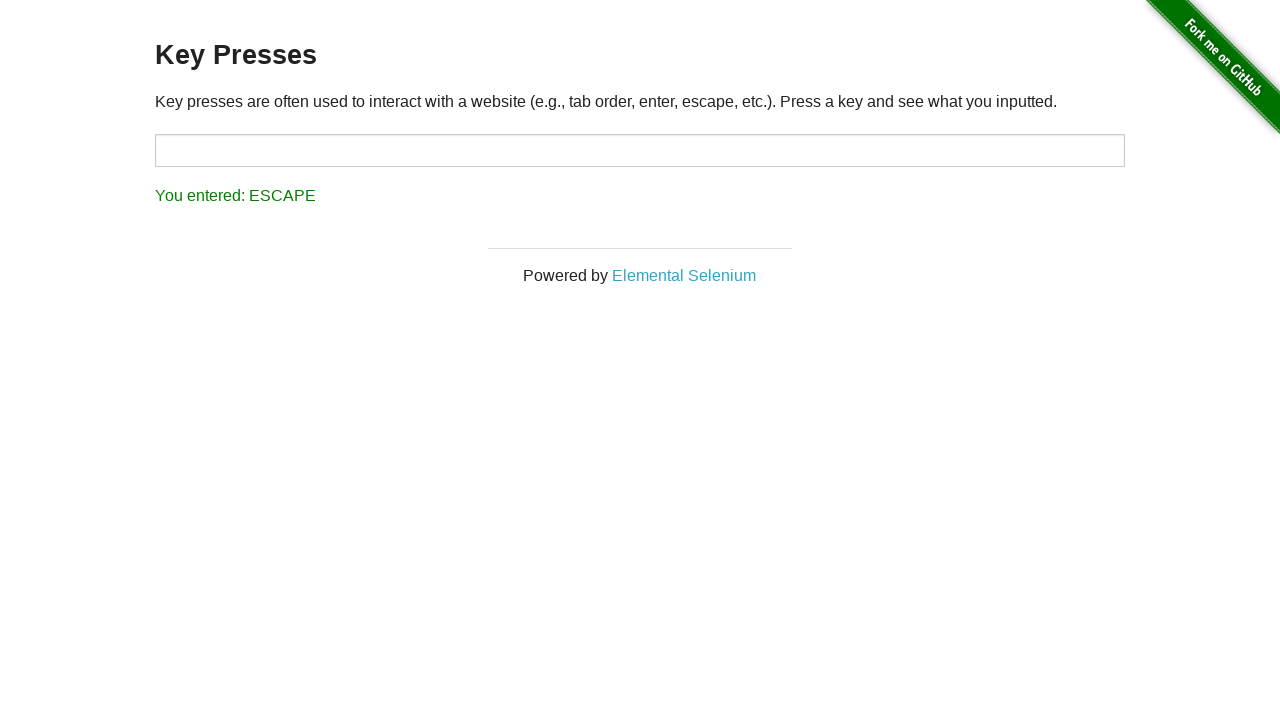

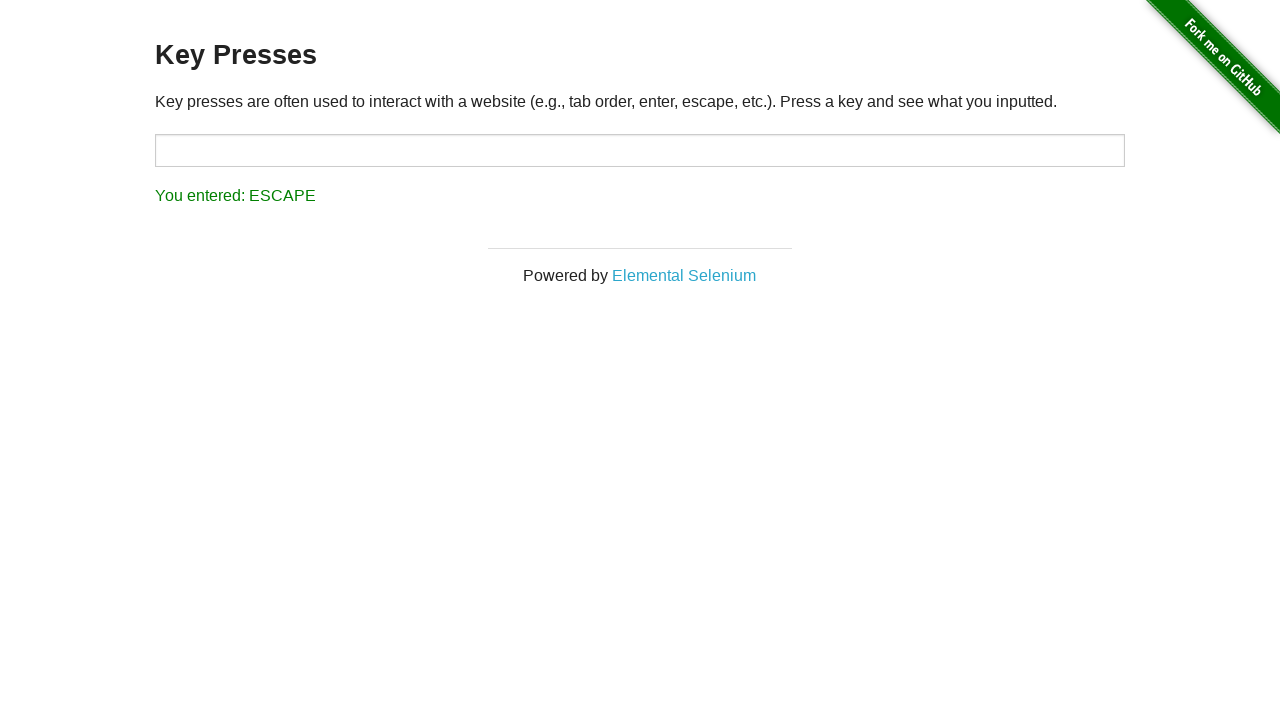